Fills out a practice form with personal information including name, email, gender, mobile number, date of birth, subjects, hobbies, and address, then submits the form and validates the submission message

Starting URL: https://demoqa.com/automation-practice-form

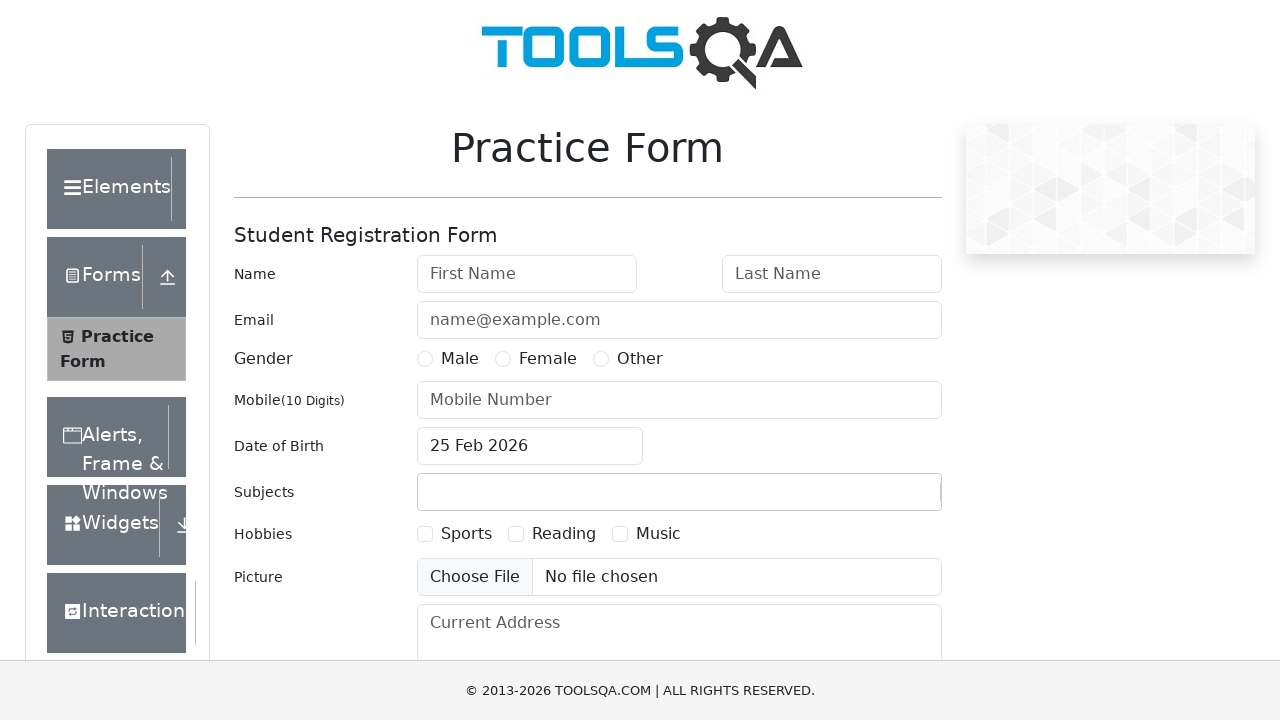

Filled first name field with 'Fedor' on #firstName
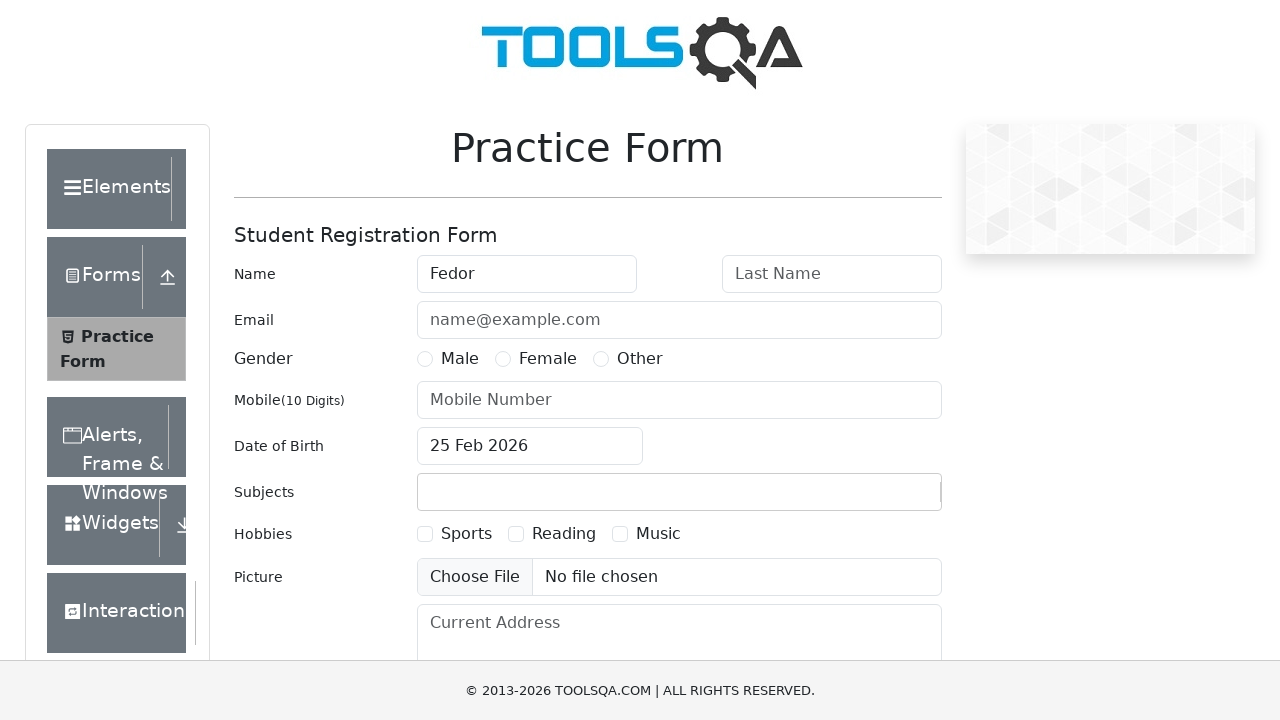

Filled last name field with 'Rost' on #lastName
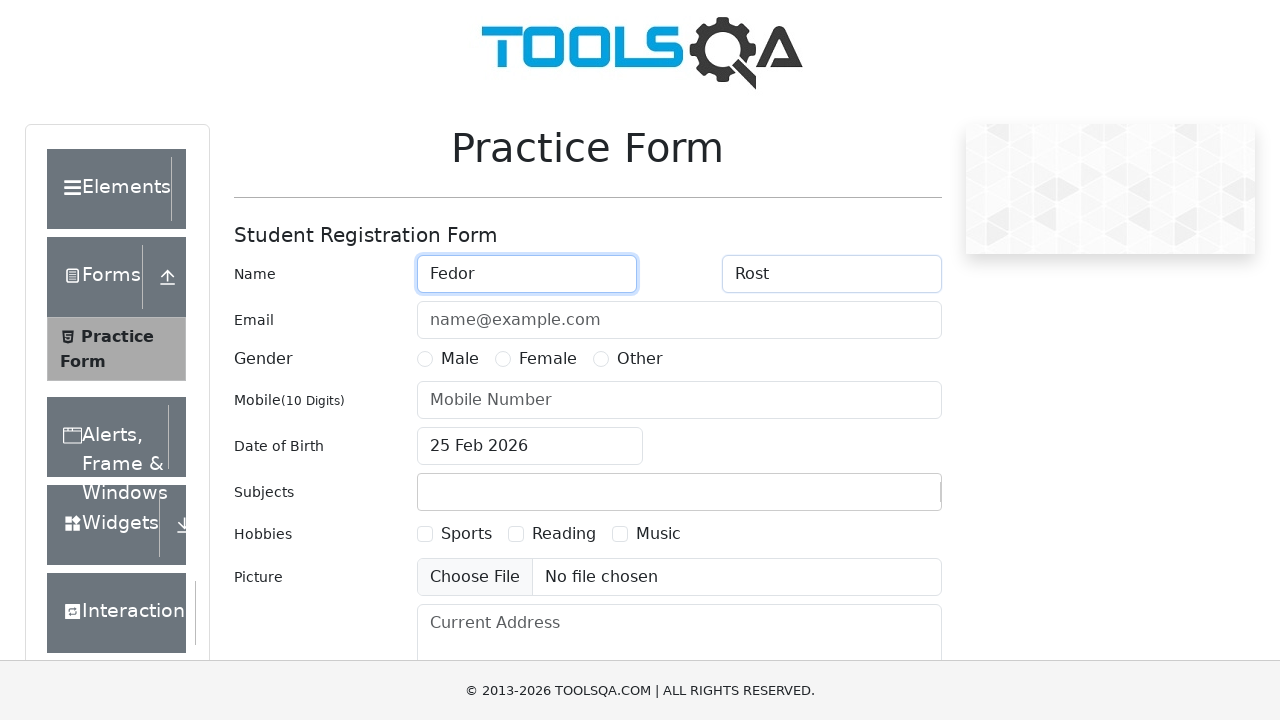

Filled email field with 'testuser@example.com' on #userEmail
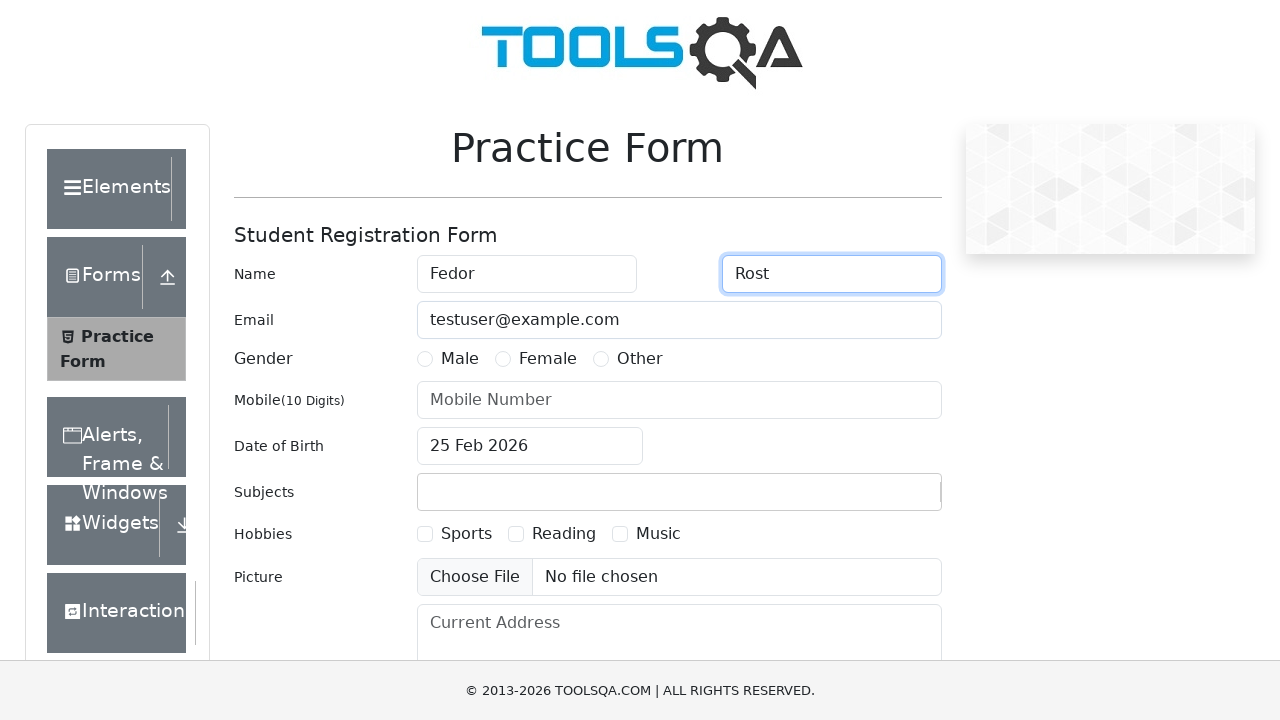

Selected gender radio button at (460, 359) on [for="gender-radio-1"]
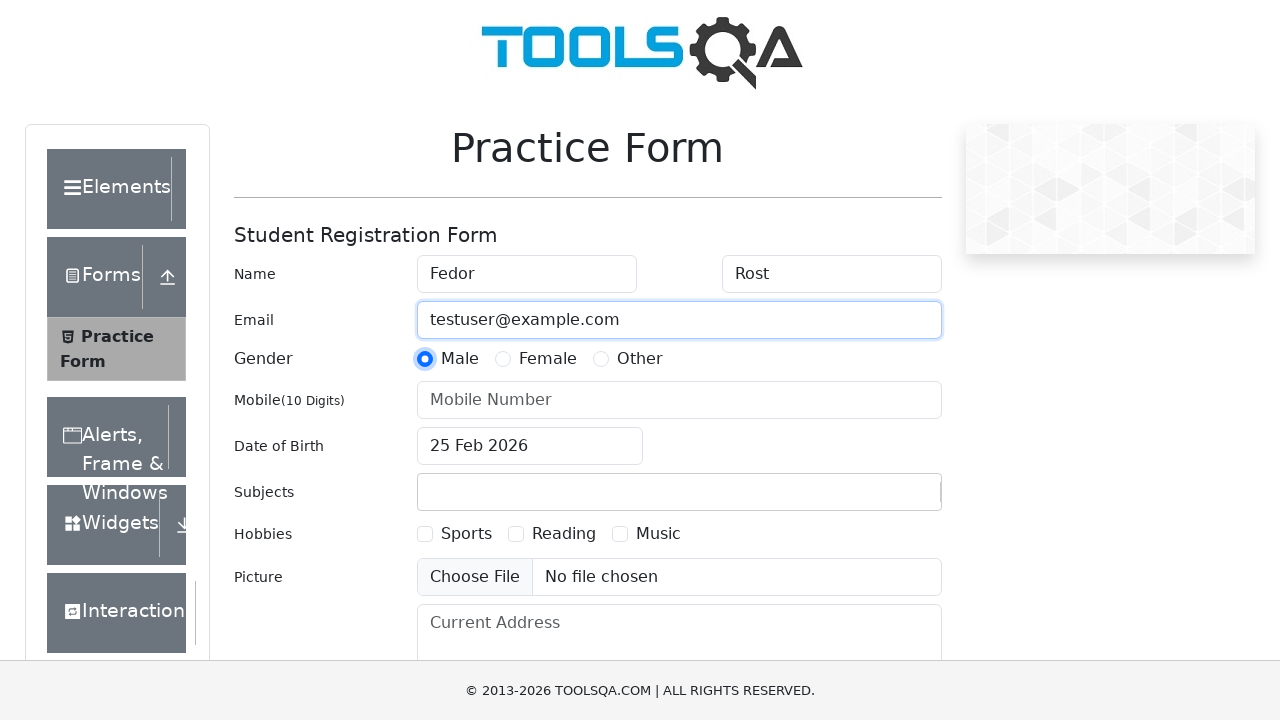

Filled mobile number with '0971112233' on #userNumber
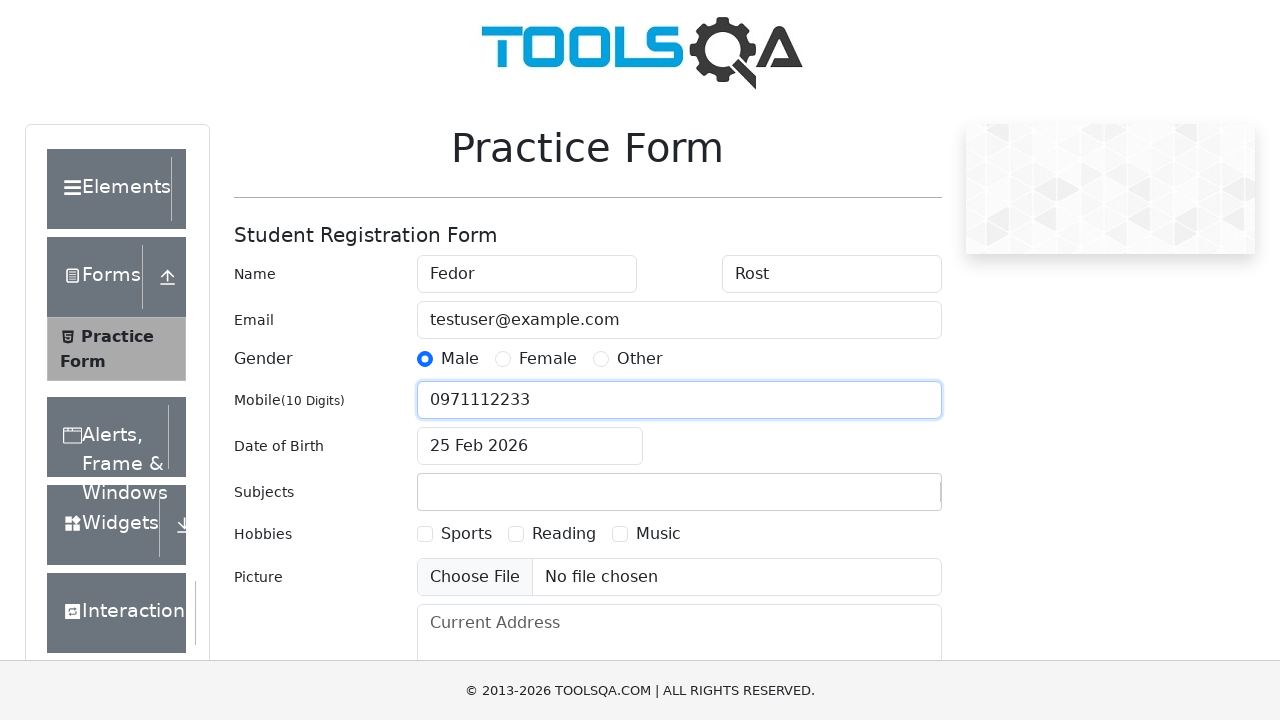

Clicked date of birth input field at (530, 446) on #dateOfBirthInput
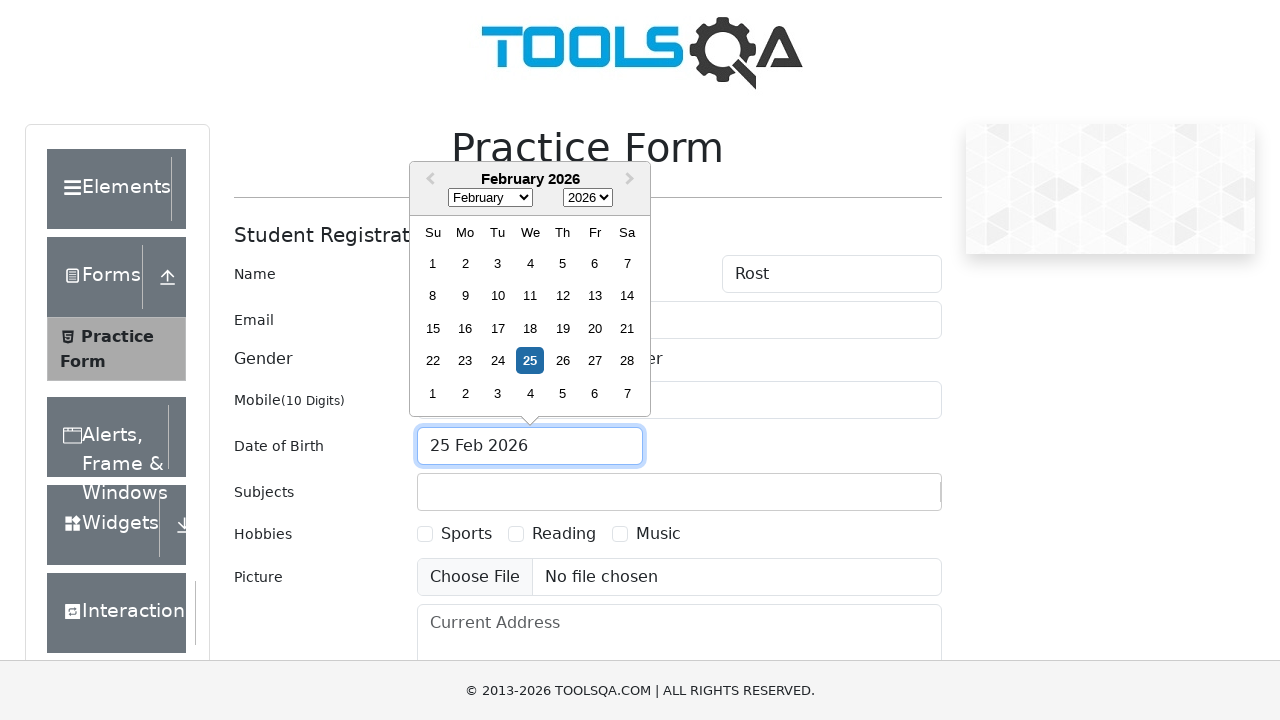

Selected all text in date field
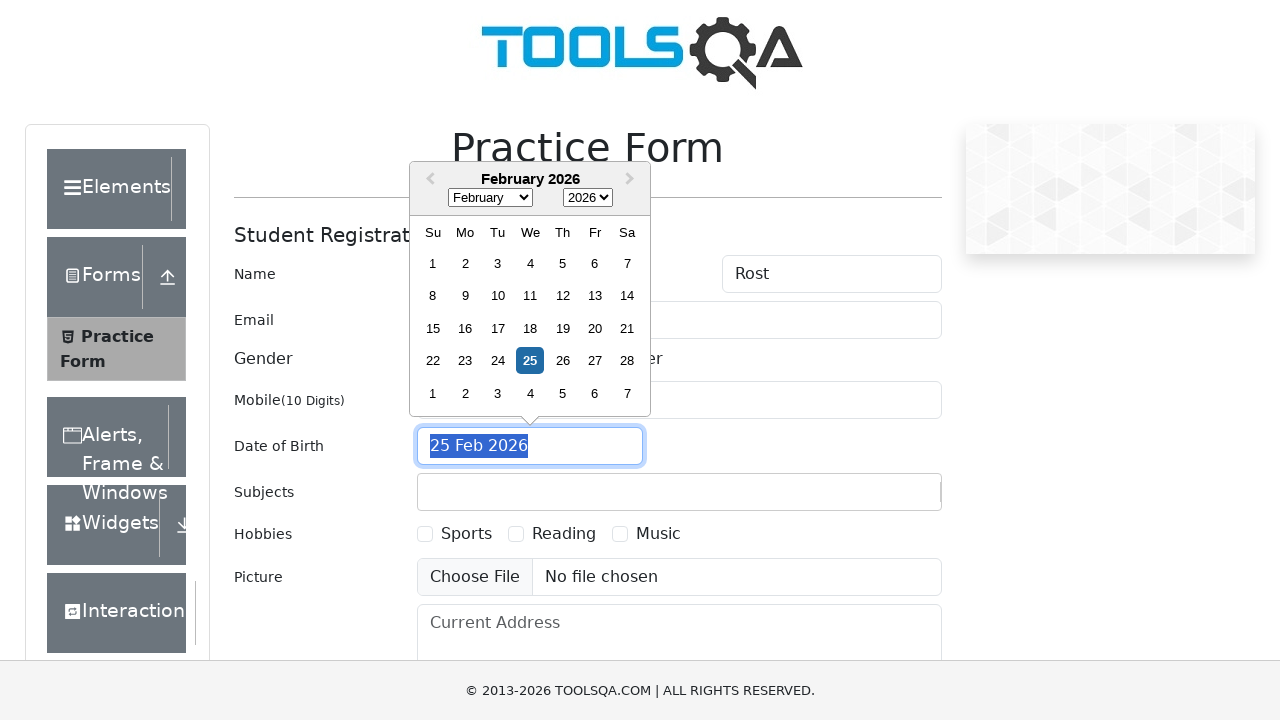

Typed date of birth '15 nov 2000' on #dateOfBirthInput
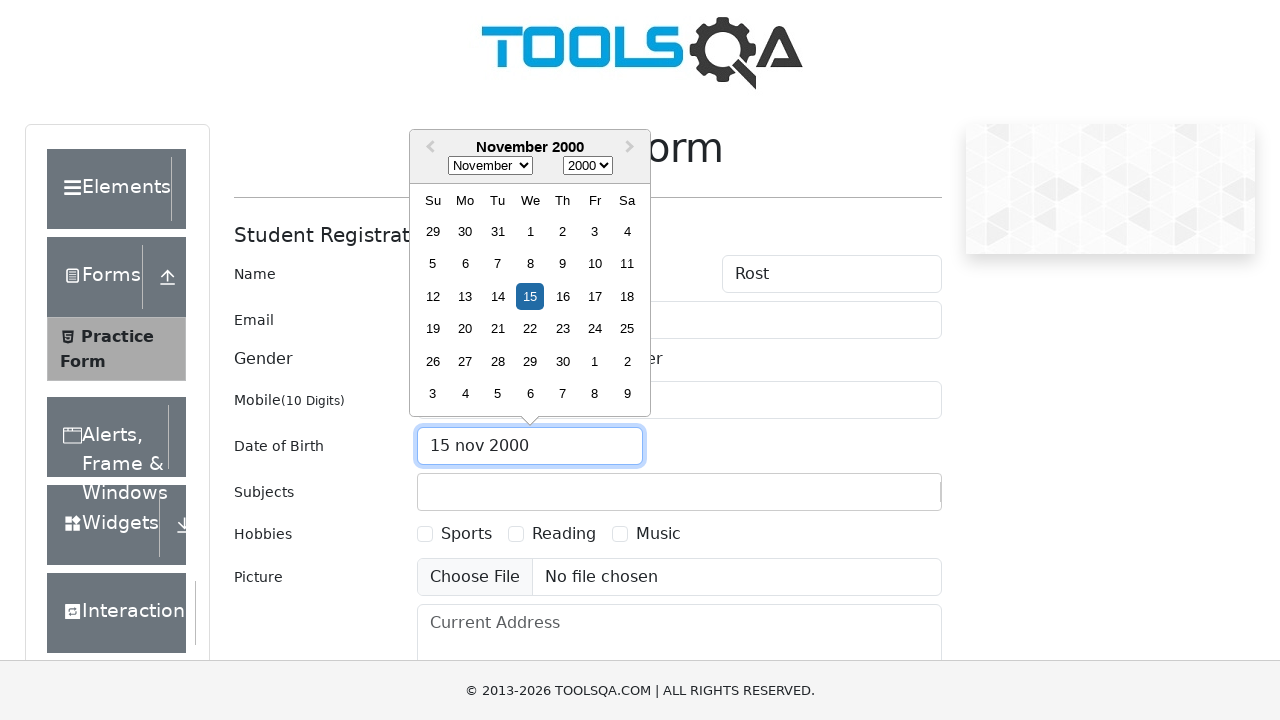

Pressed Enter to confirm date of birth
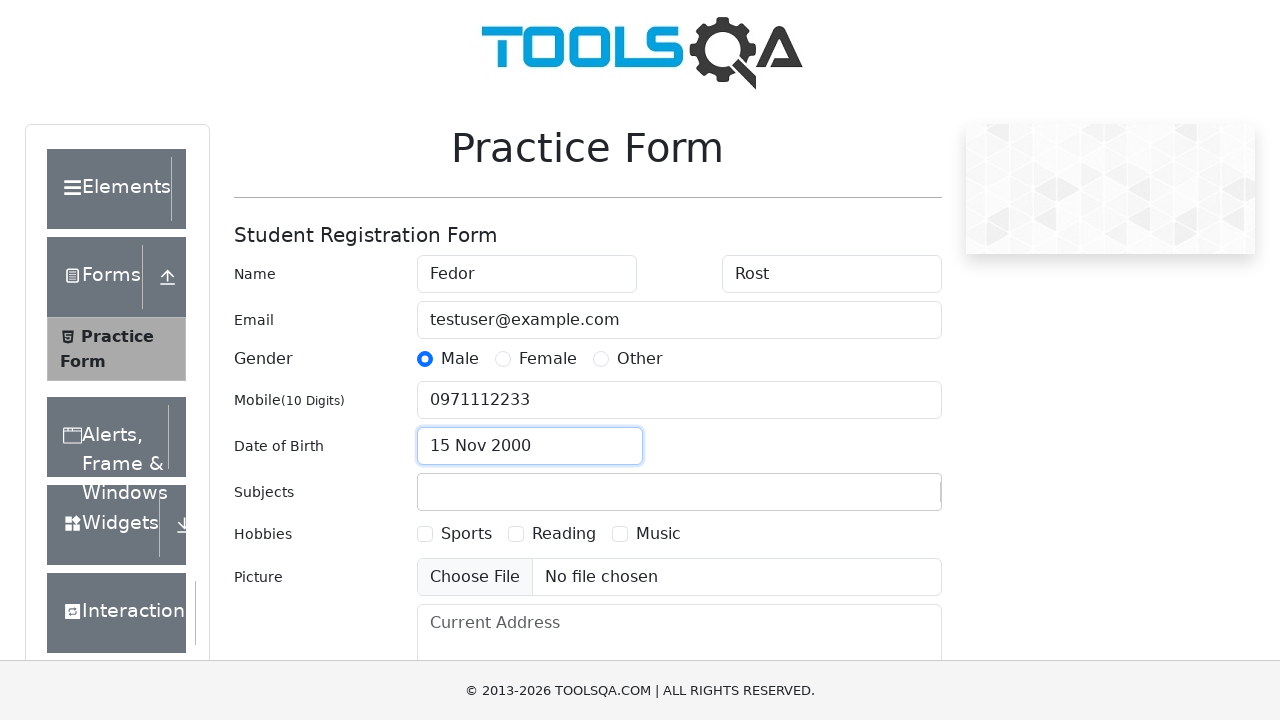

Filled subjects input with 'Ma' on #subjectsInput
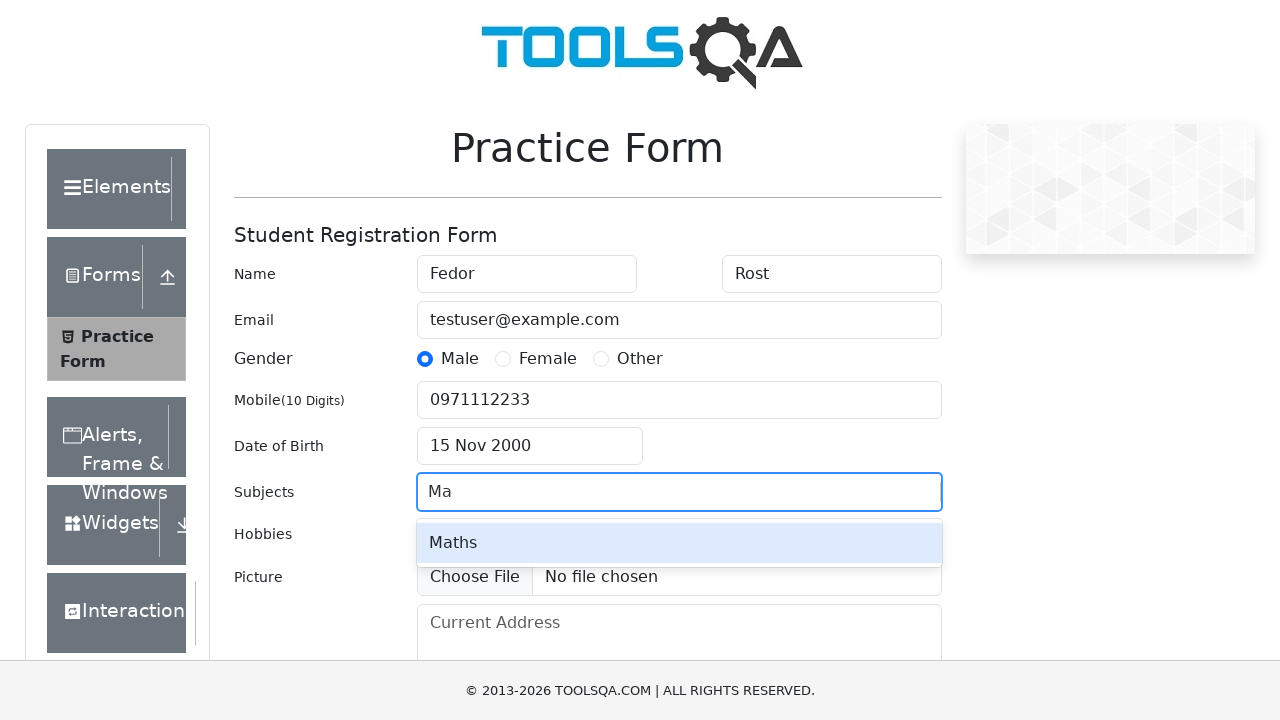

Pressed Tab to select subject suggestion
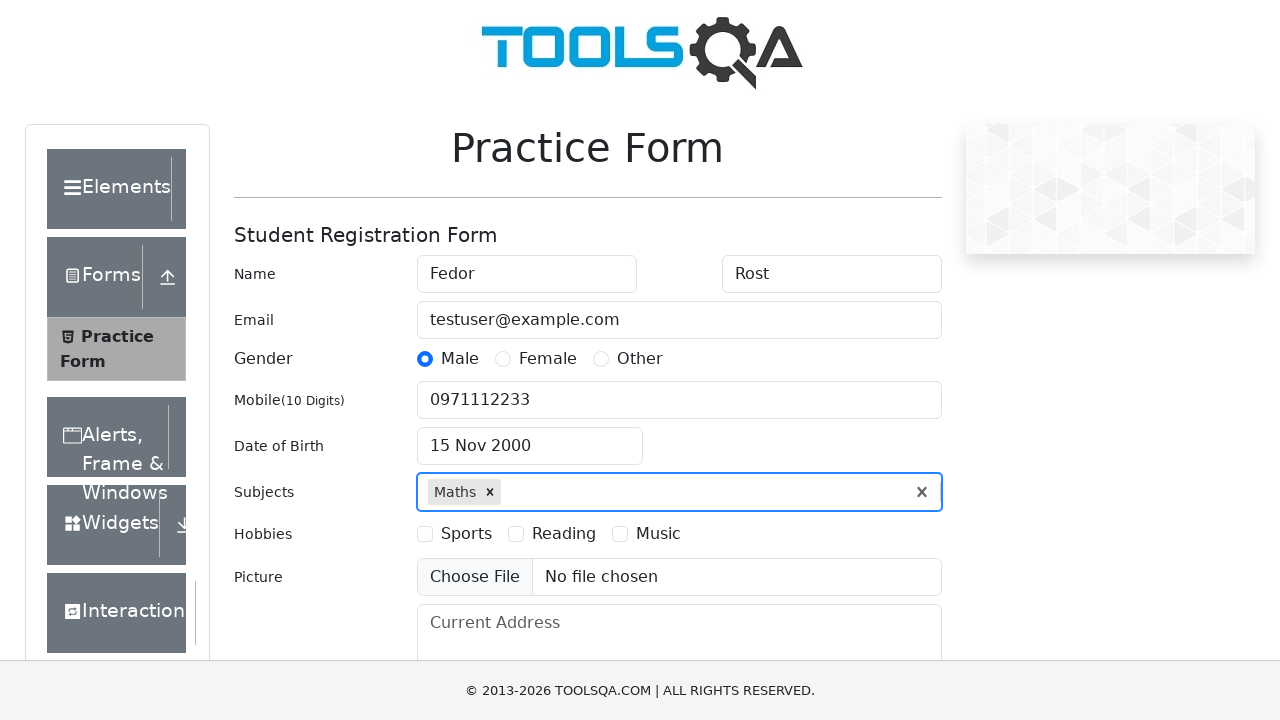

Selected hobbies checkbox at (466, 534) on [for="hobbies-checkbox-1"]
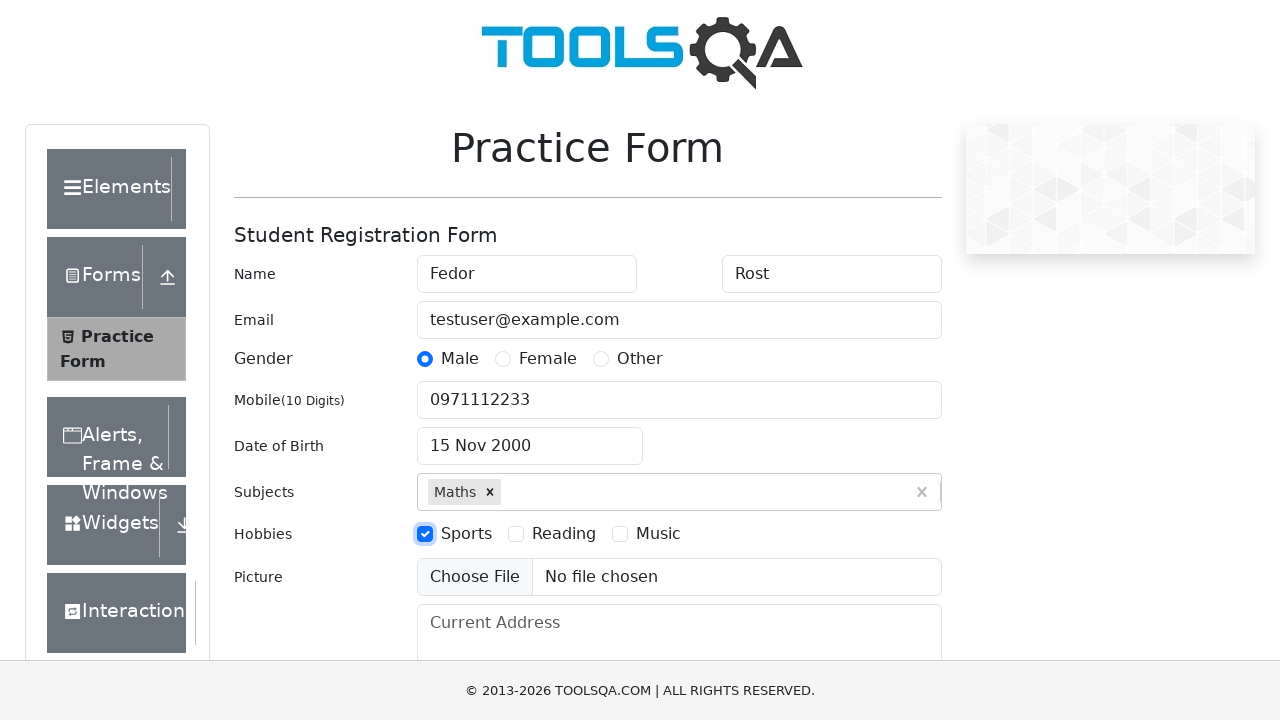

Filled current address with 'Ukraine, Kyiv' on #currentAddress
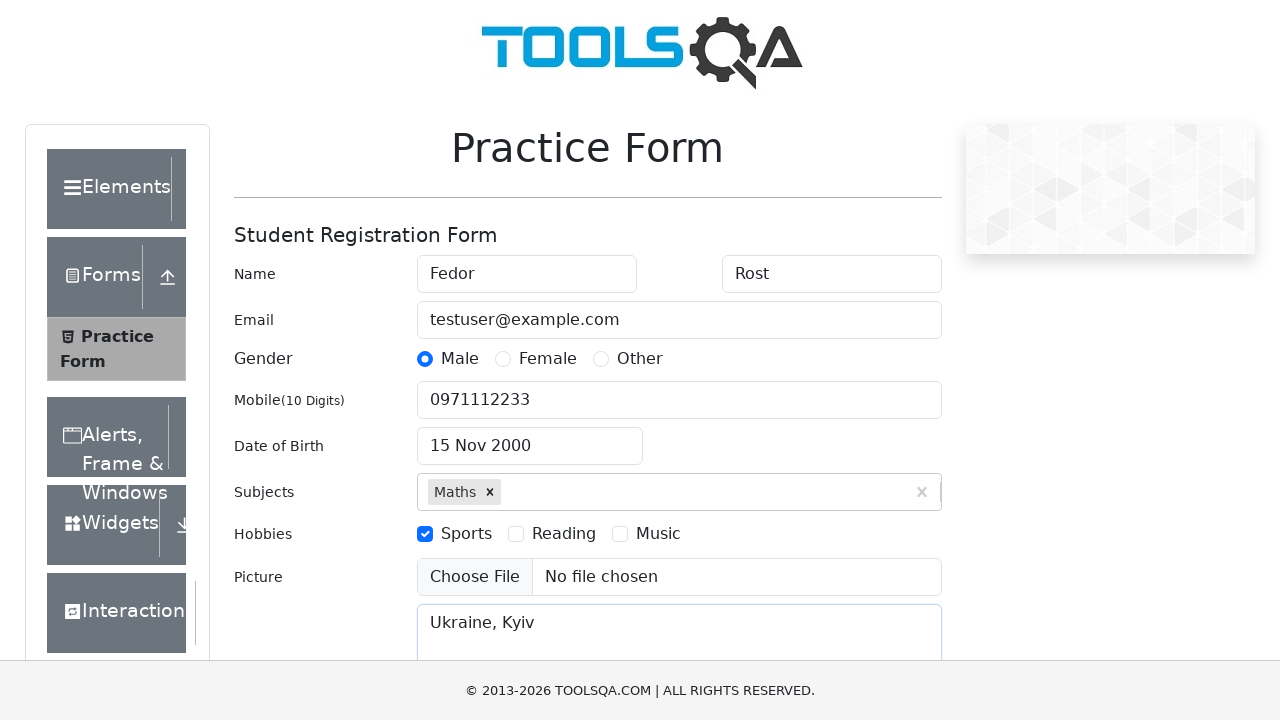

Filled state dropdown with 'Haryana' on [id='react-select-3-input']
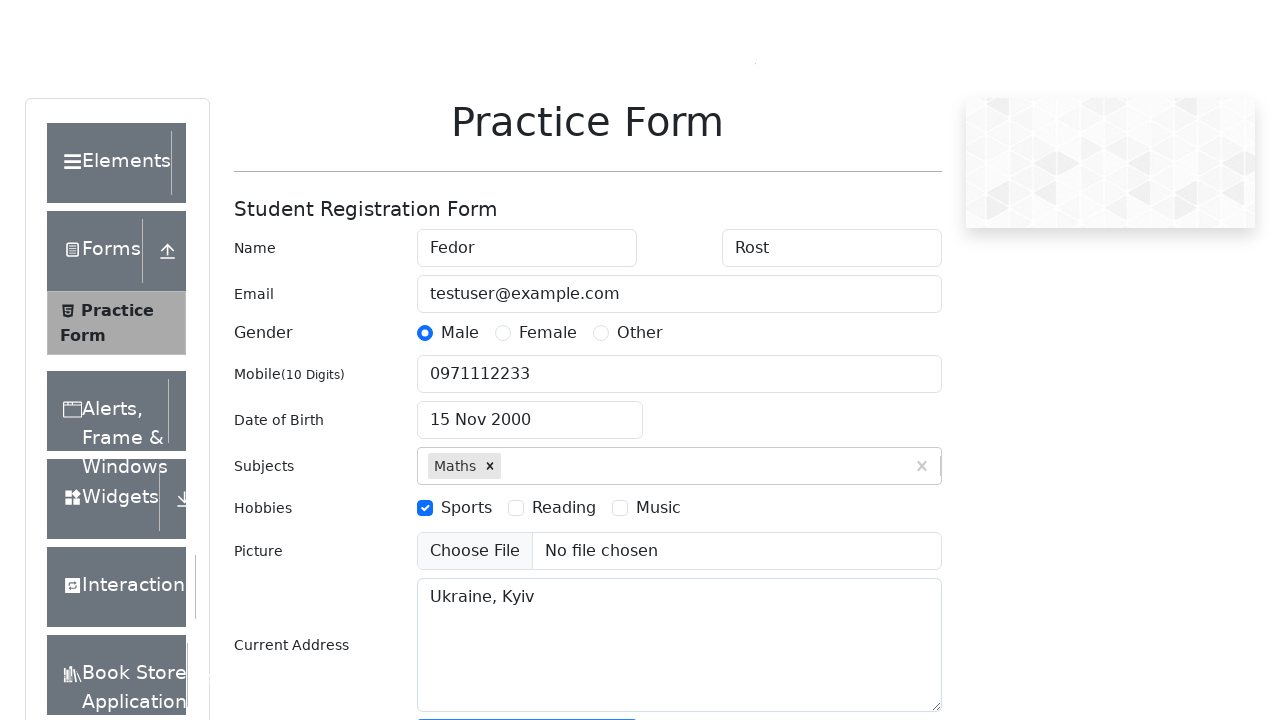

Pressed Enter to confirm state selection
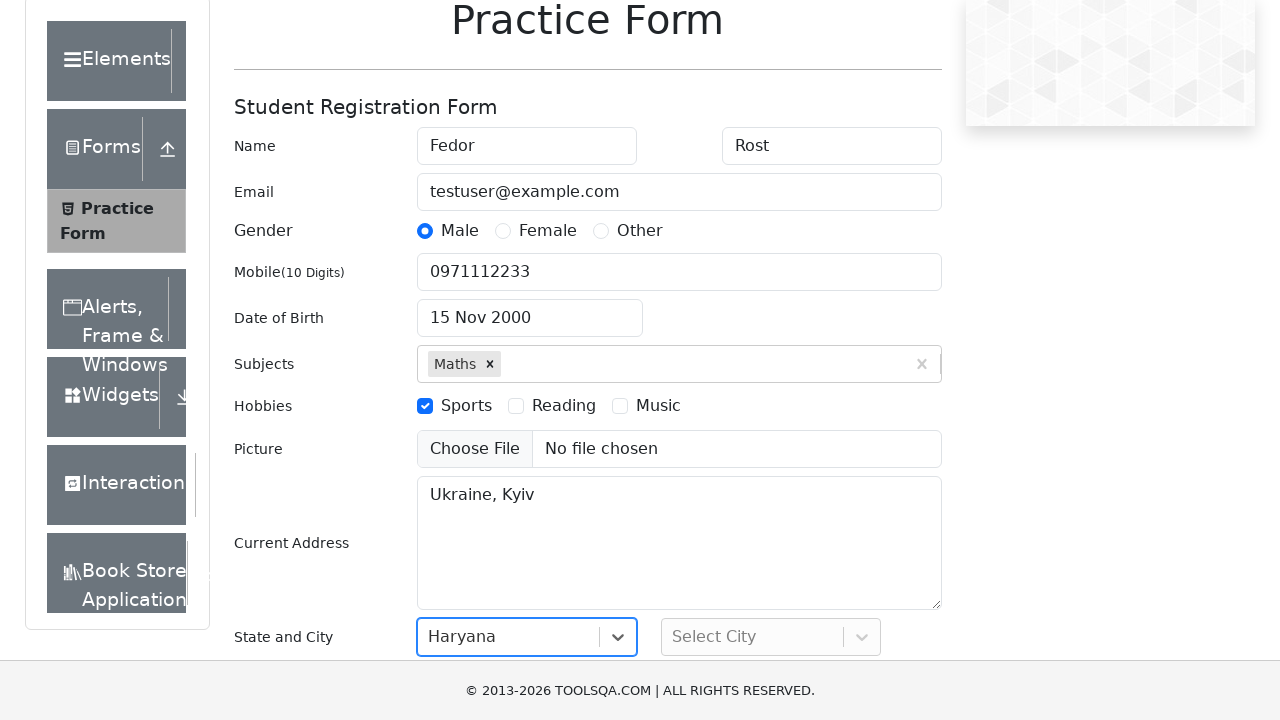

Filled city dropdown with 'Karnal' on [id='react-select-4-input']
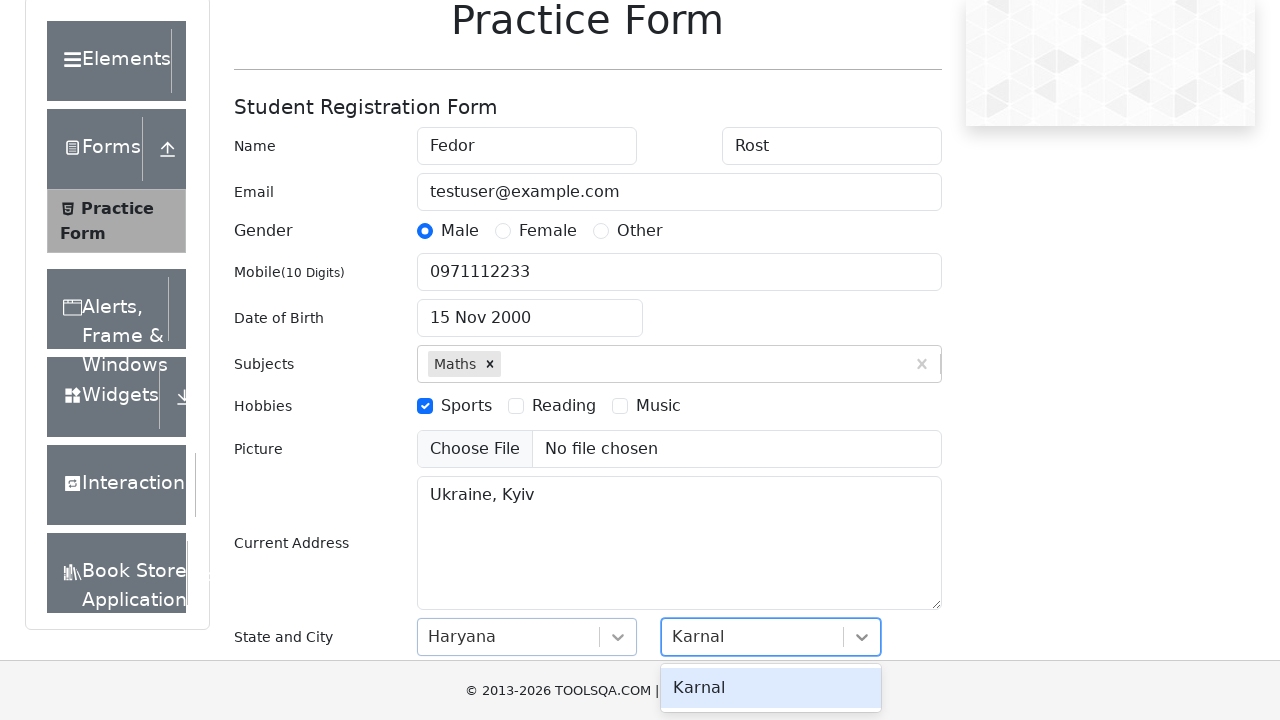

Pressed Enter to confirm city selection
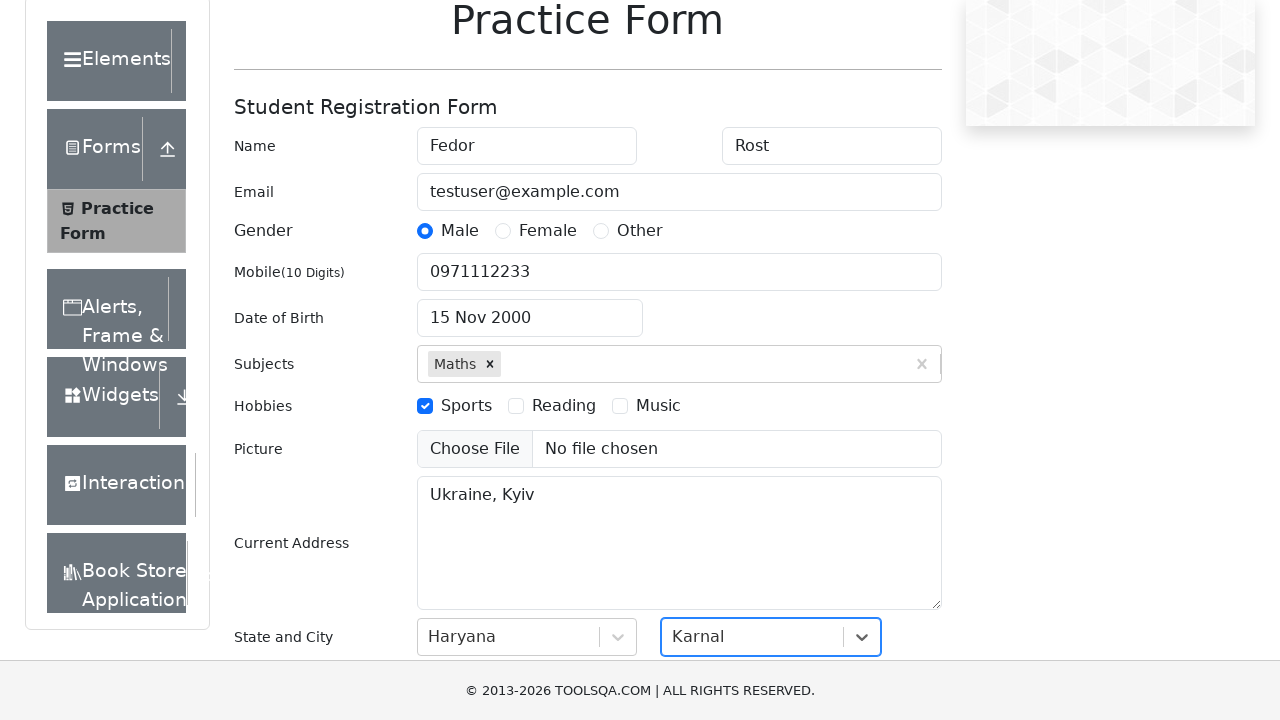

Clicked form submit button at (885, 499) on #submit
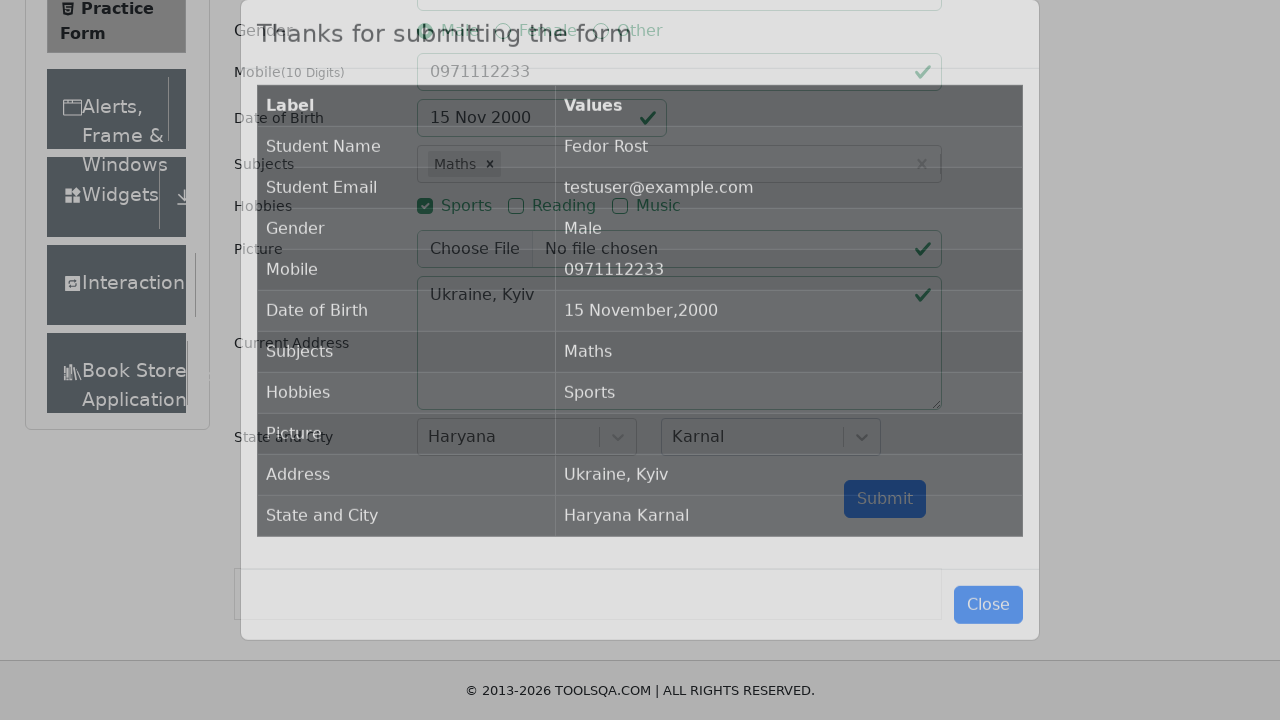

Form submission modal appeared with success message
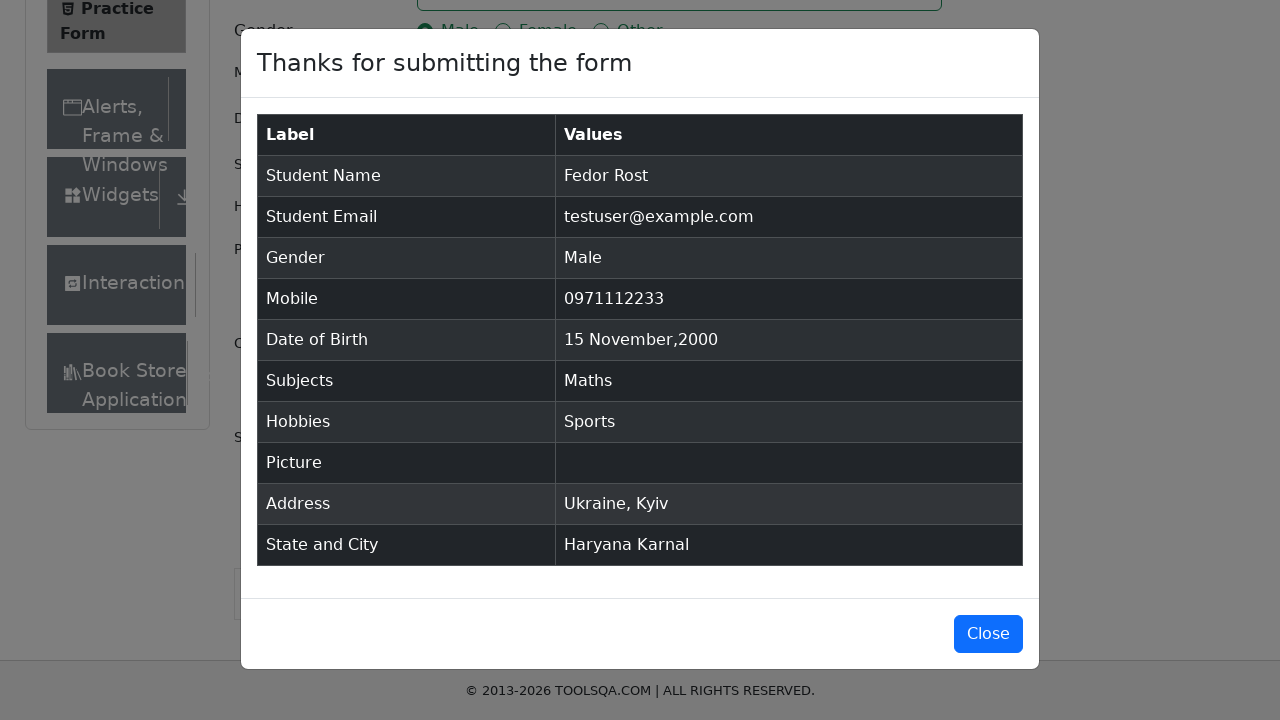

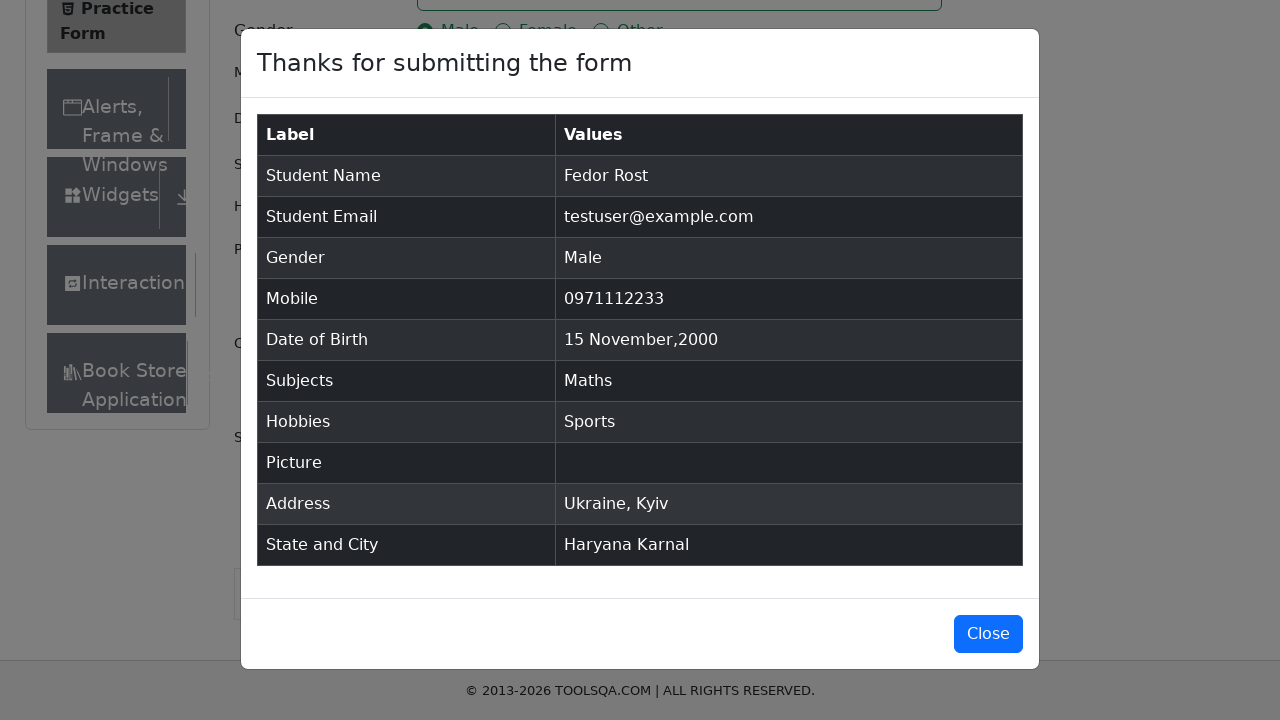